Navigates to YouTube's HTML5 video test page and waits for the page to load

Starting URL: https://www.youtube.com/html5

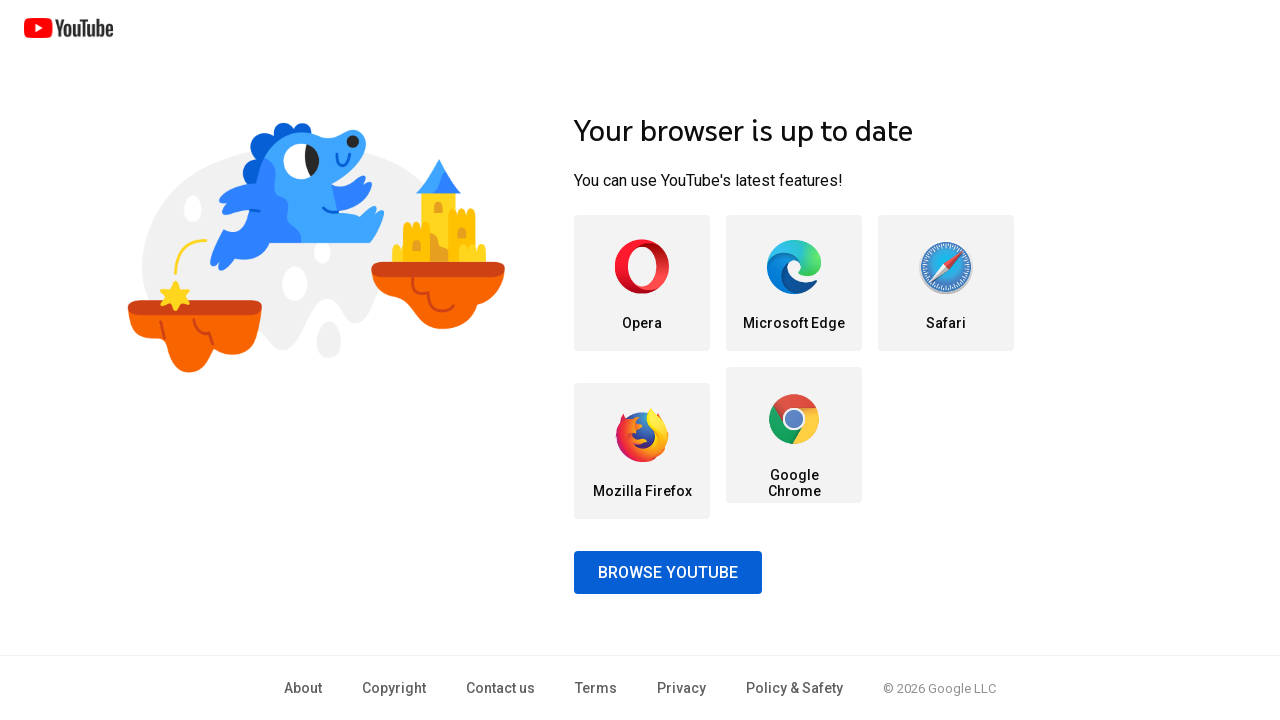

Navigated to YouTube's HTML5 video test page
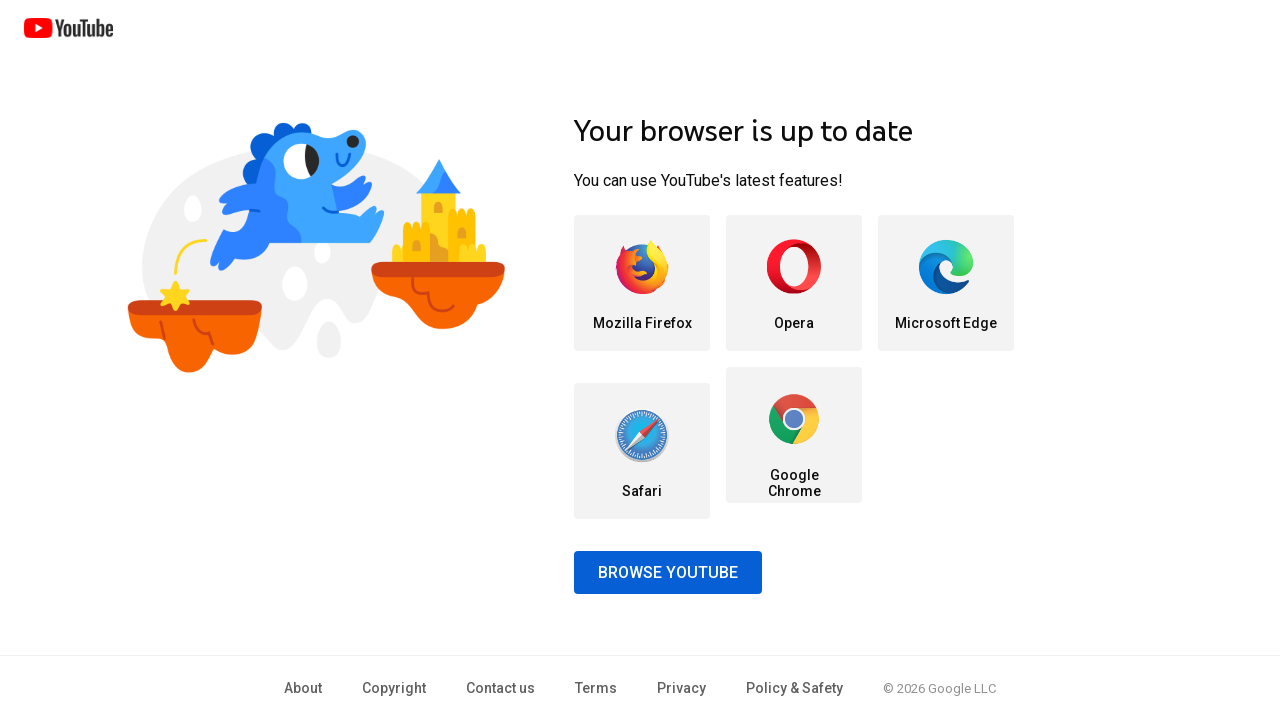

Page DOM content loaded
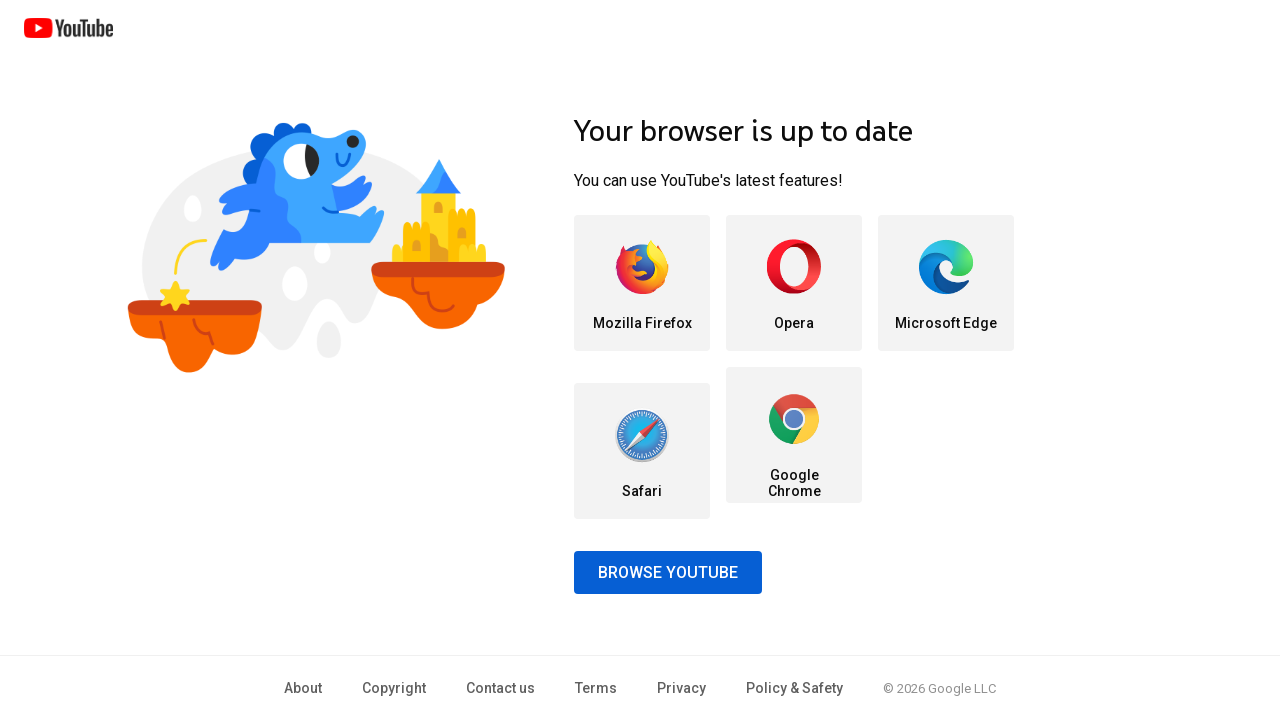

Waited 2 seconds for page to fully render
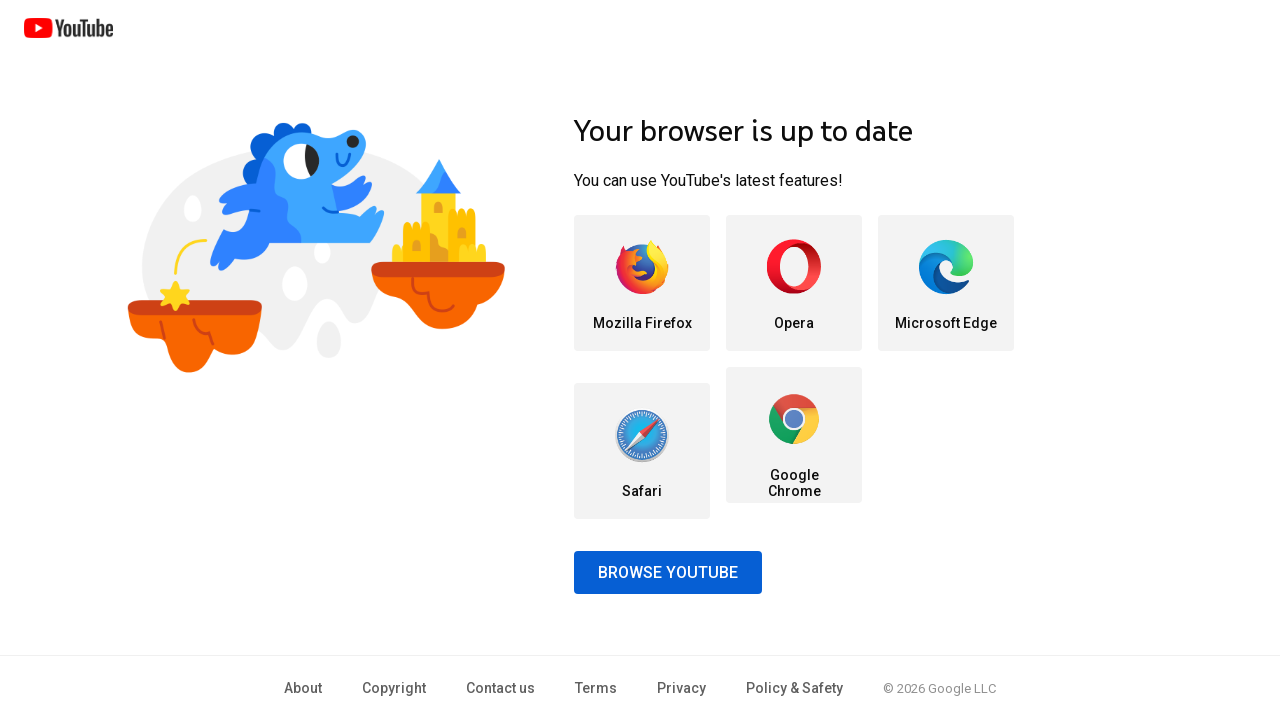

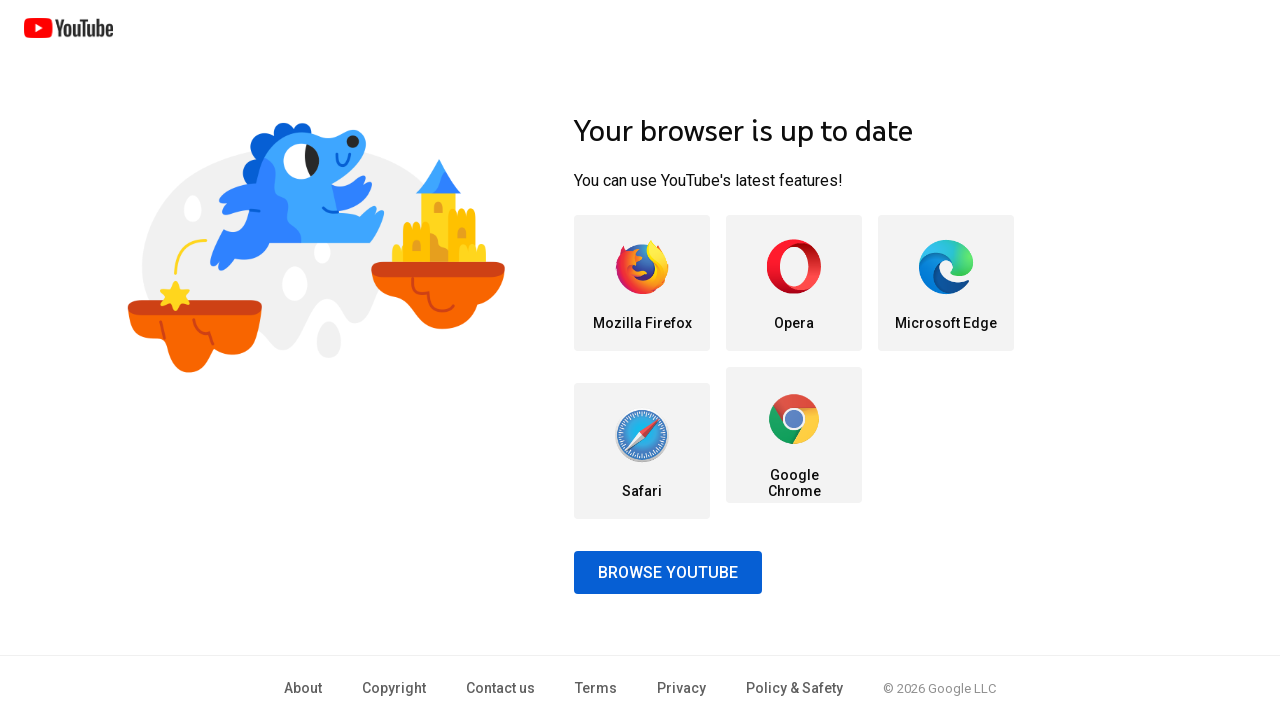